Tests an auto-suggestive dropdown by typing a partial search term, waiting for suggestions to appear, and selecting a specific option from the dropdown list

Starting URL: https://rahulshettyacademy.com/dropdownsPractise/

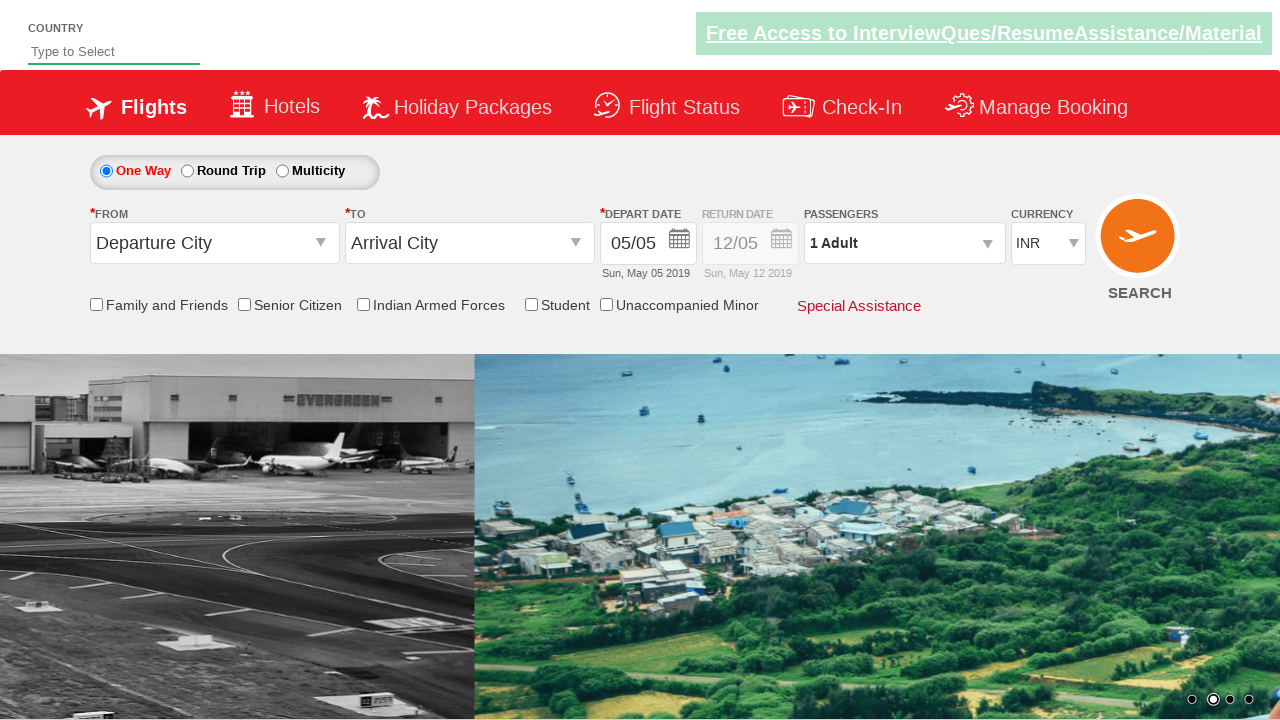

Typed 'ind' into autosuggest field to trigger dropdown on #autosuggest
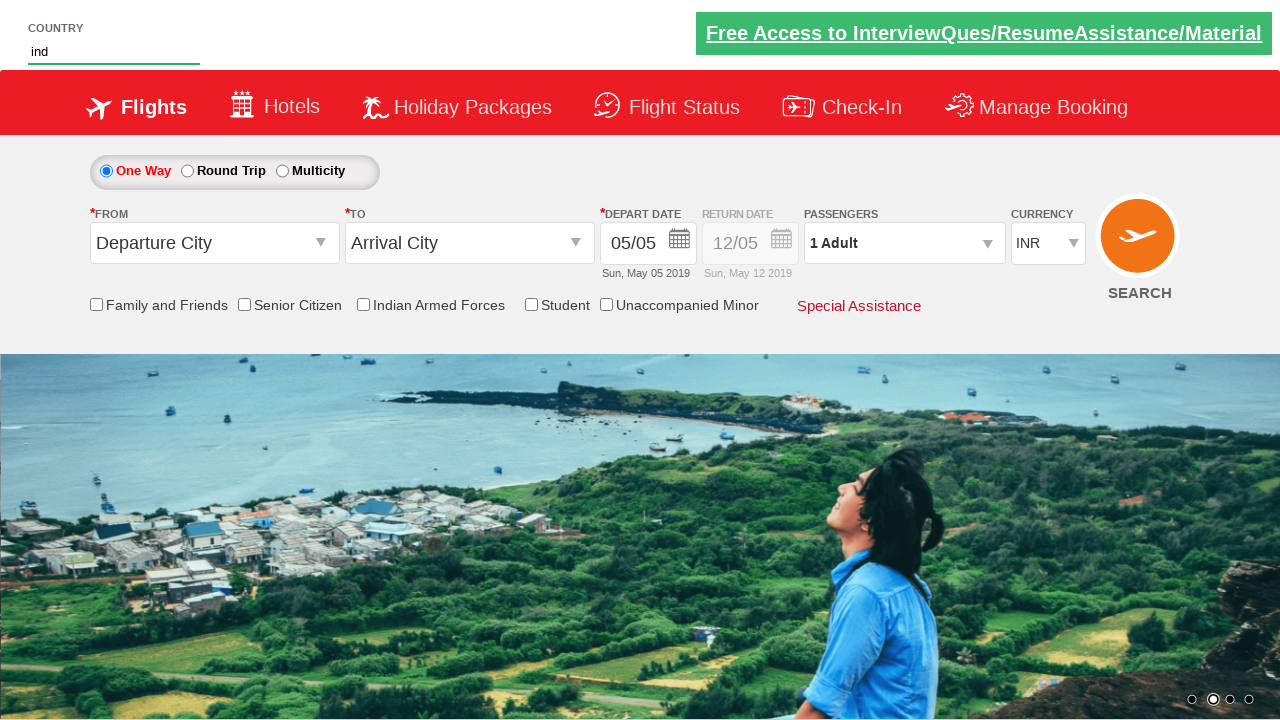

Waited for dropdown suggestions to appear
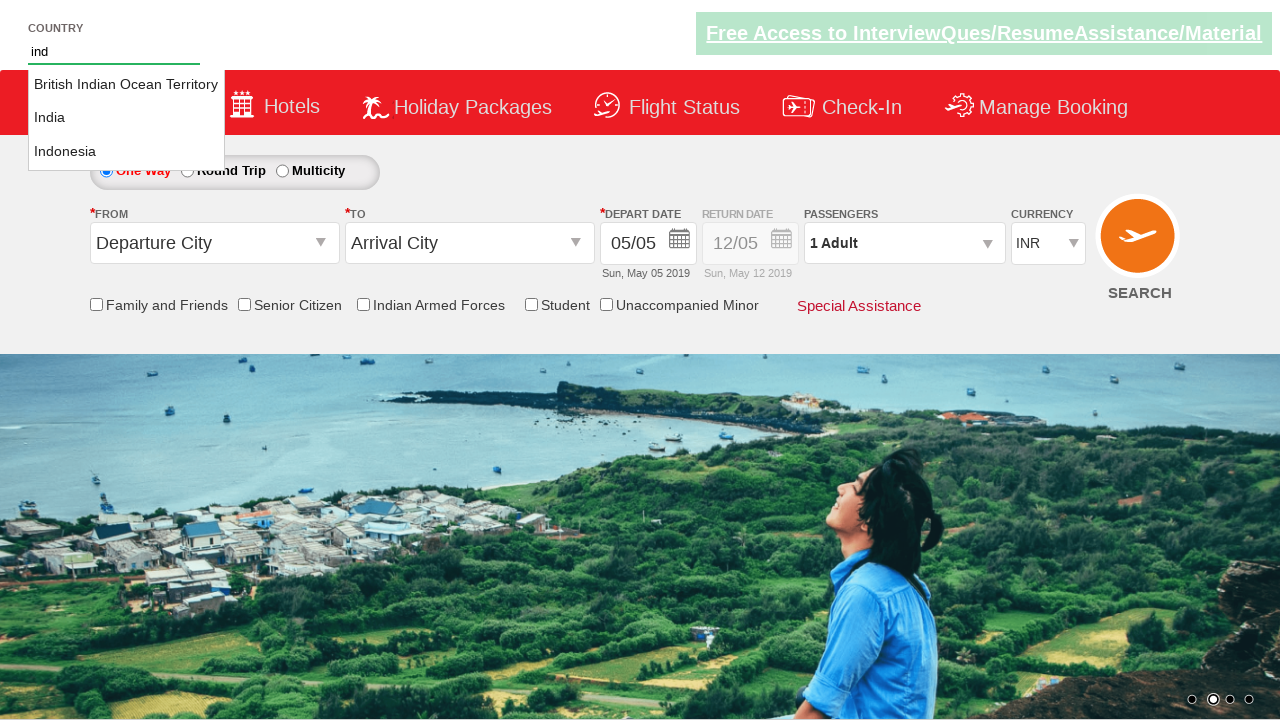

Found and clicked 'India' option from dropdown suggestions at (126, 118) on li.ui-menu-item a >> nth=1
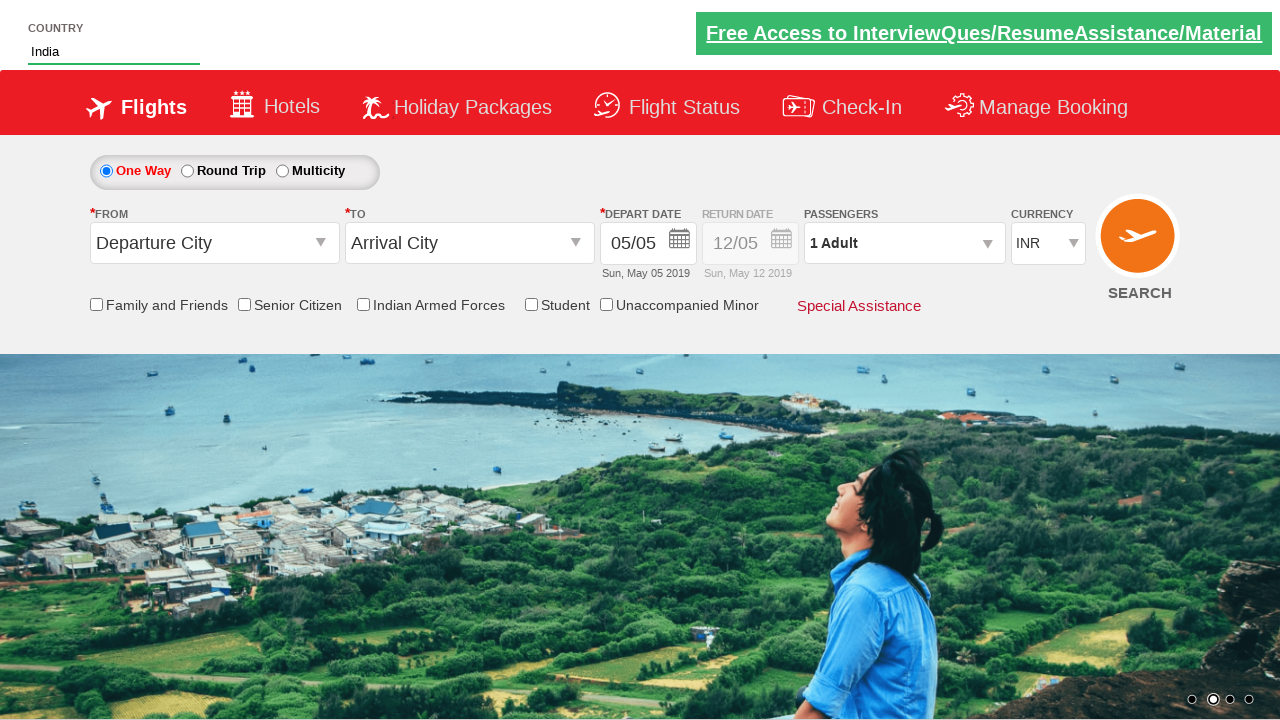

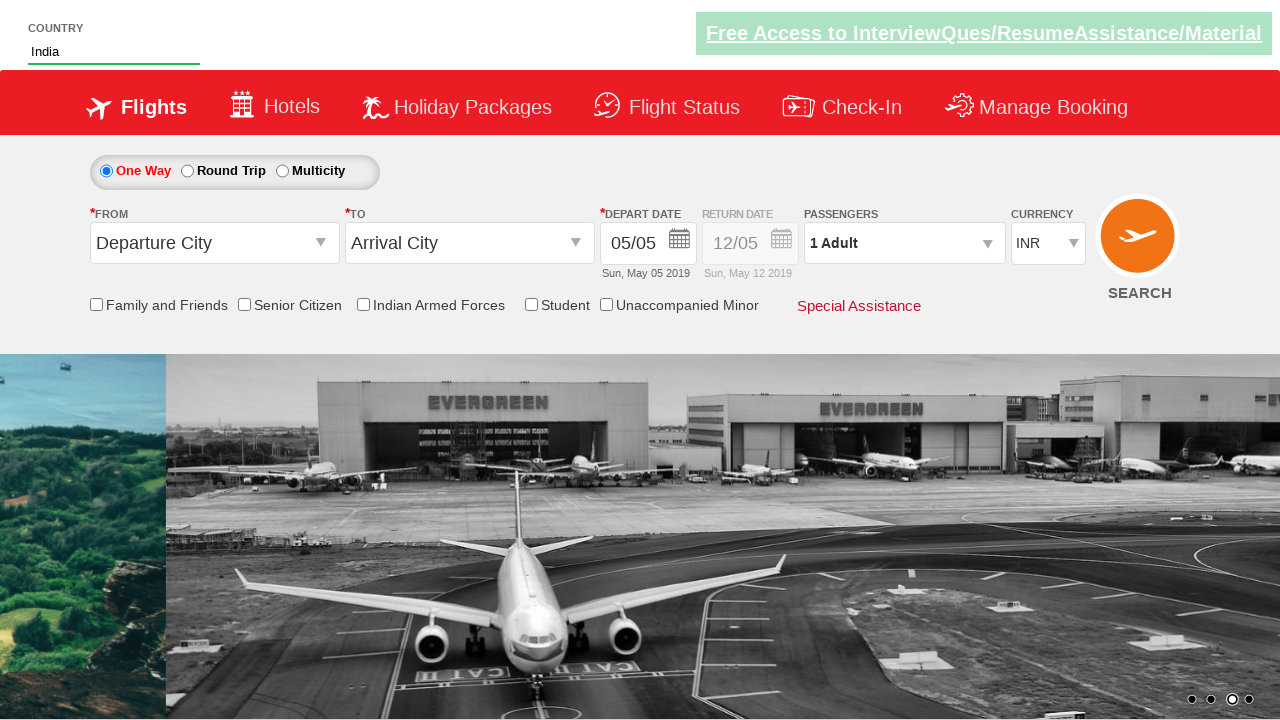